Navigates to Macy's website and verifies the page title matches the expected title

Starting URL: https://www.macys.com/

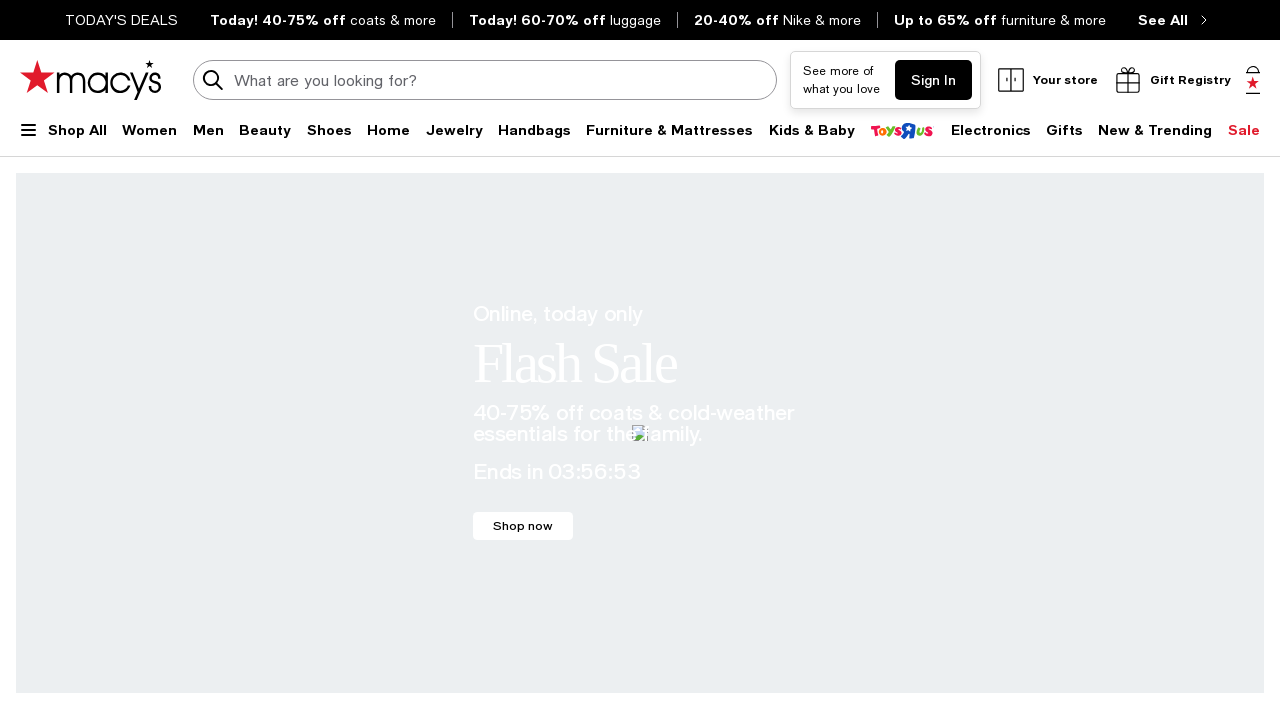

Retrieved page title from Macy's website
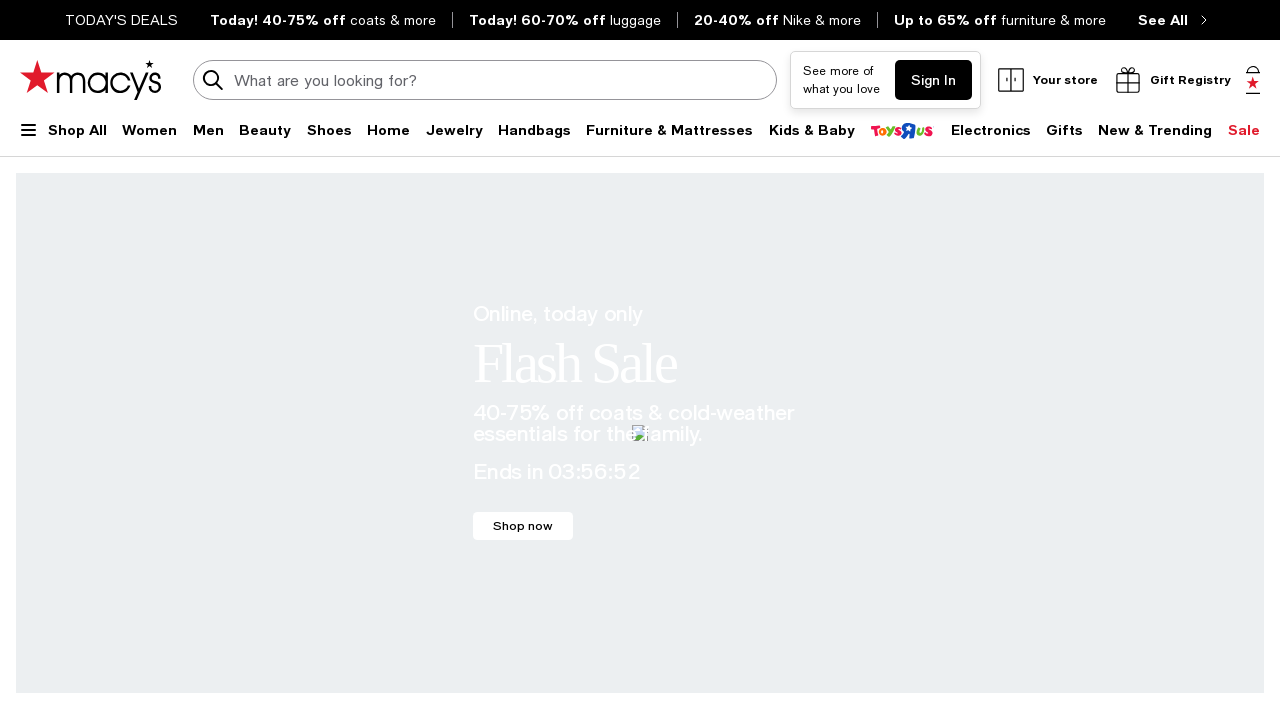

Verified page title matches expected title: 'Macy's - Shop Fashion Clothing & Accessories - Official Site - Macys.com'
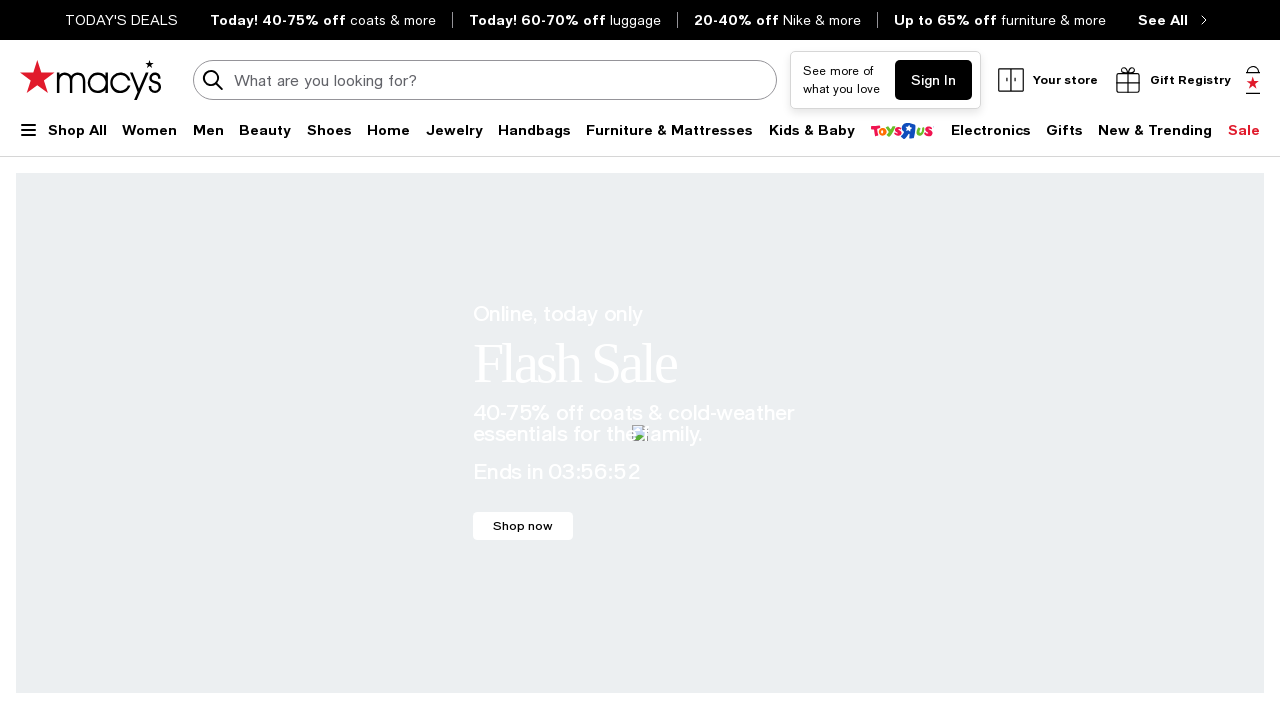

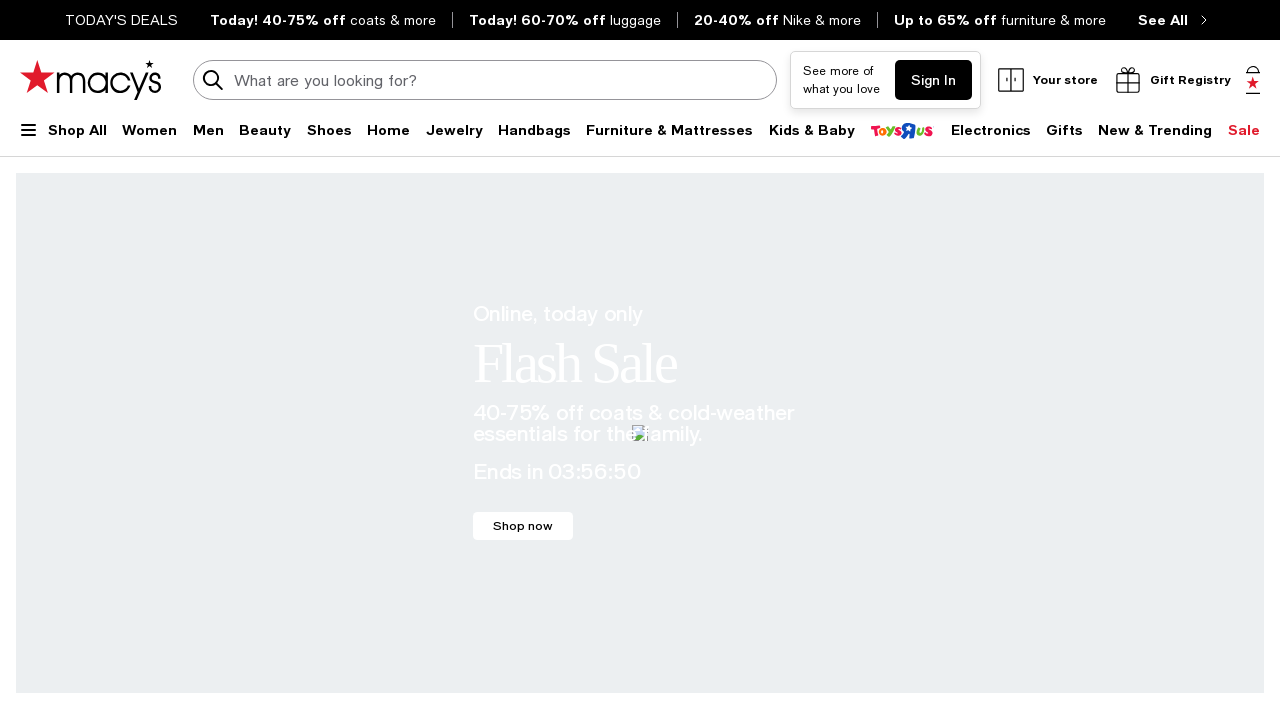